Tests auto-suggestive dropdown functionality by typing partial text, navigating through suggestions with arrow keys, and selecting an option

Starting URL: https://rahulshettyacademy.com/AutomationPractice/

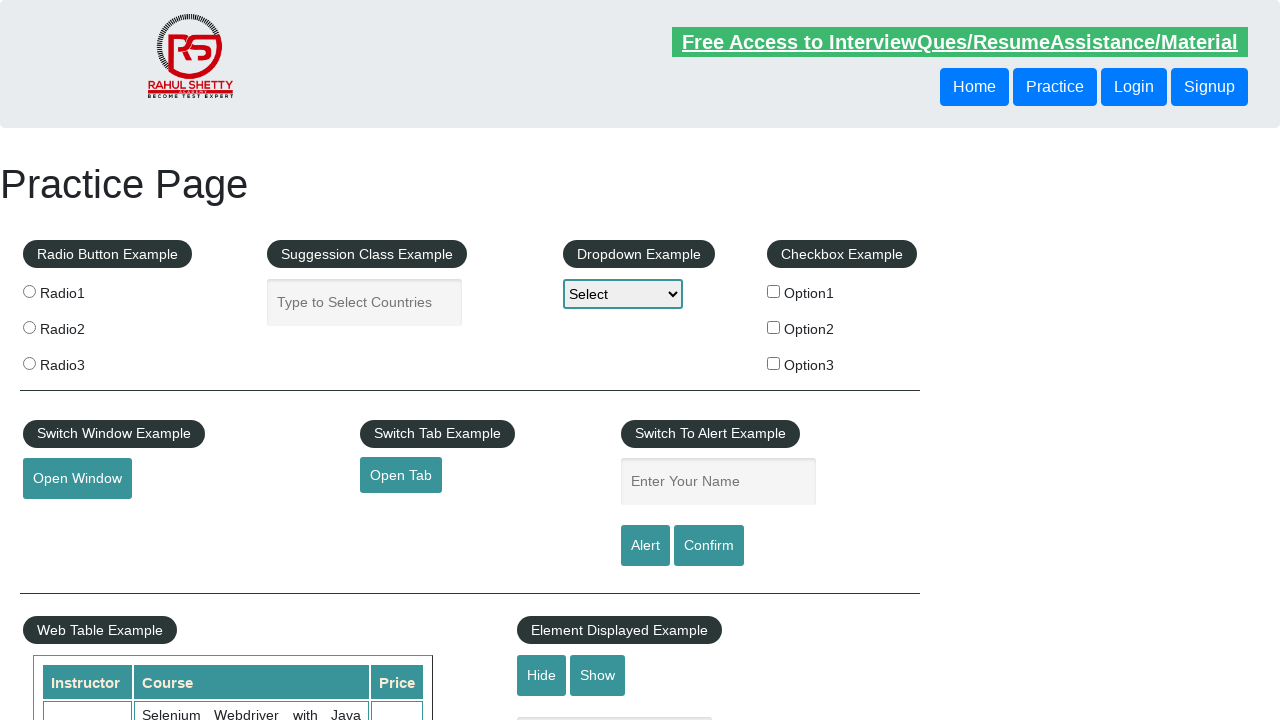

Located autocomplete input field
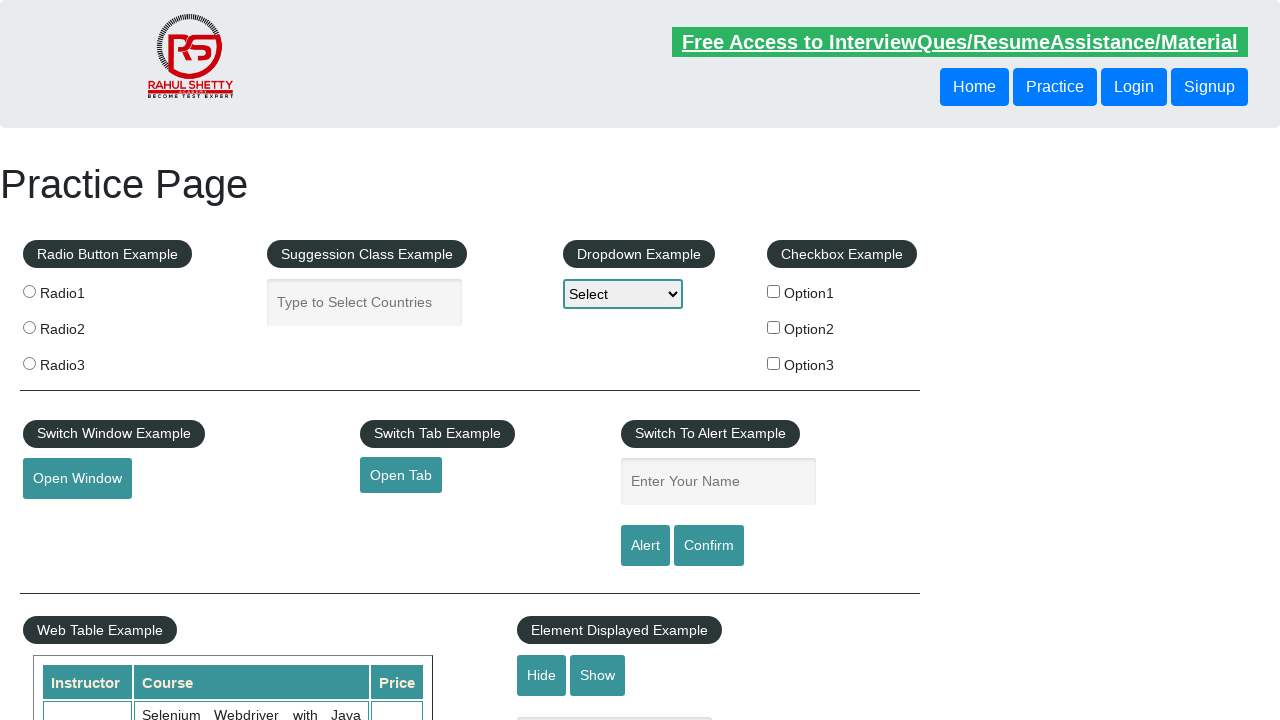

Filled autocomplete field with 'Ind' to trigger suggestions on input#autocomplete
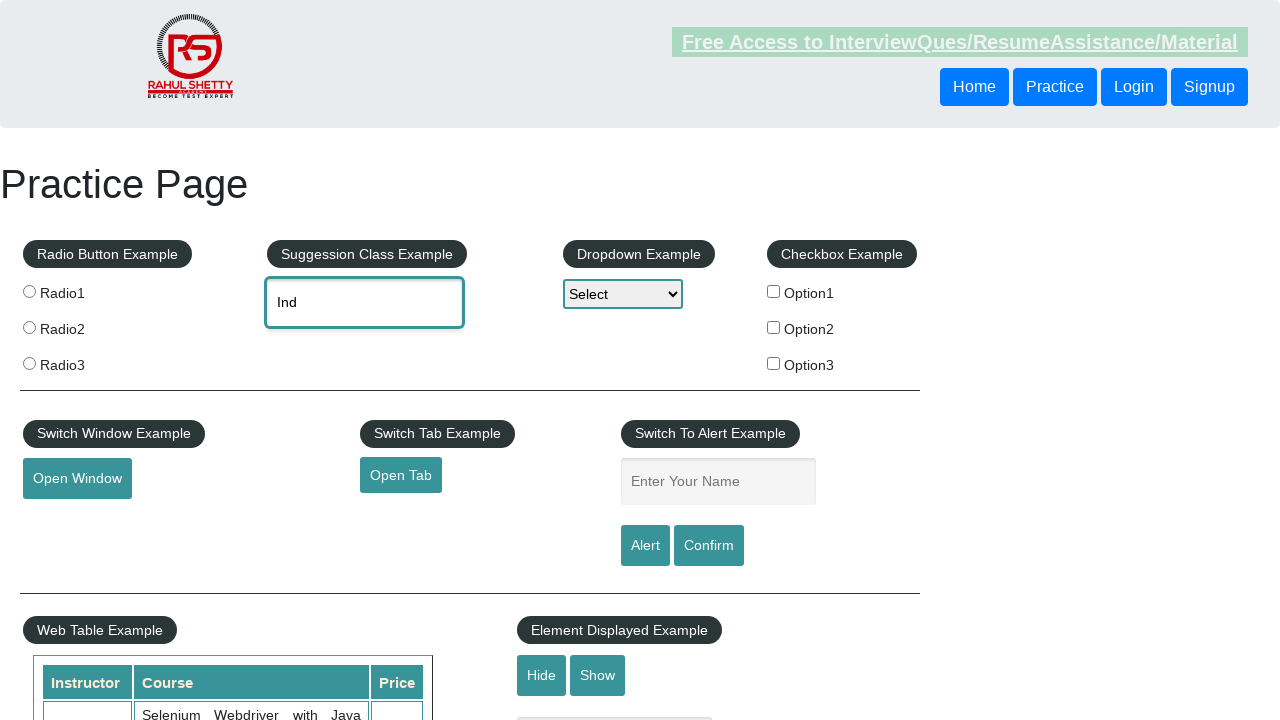

Waited 2 seconds for suggestions to appear
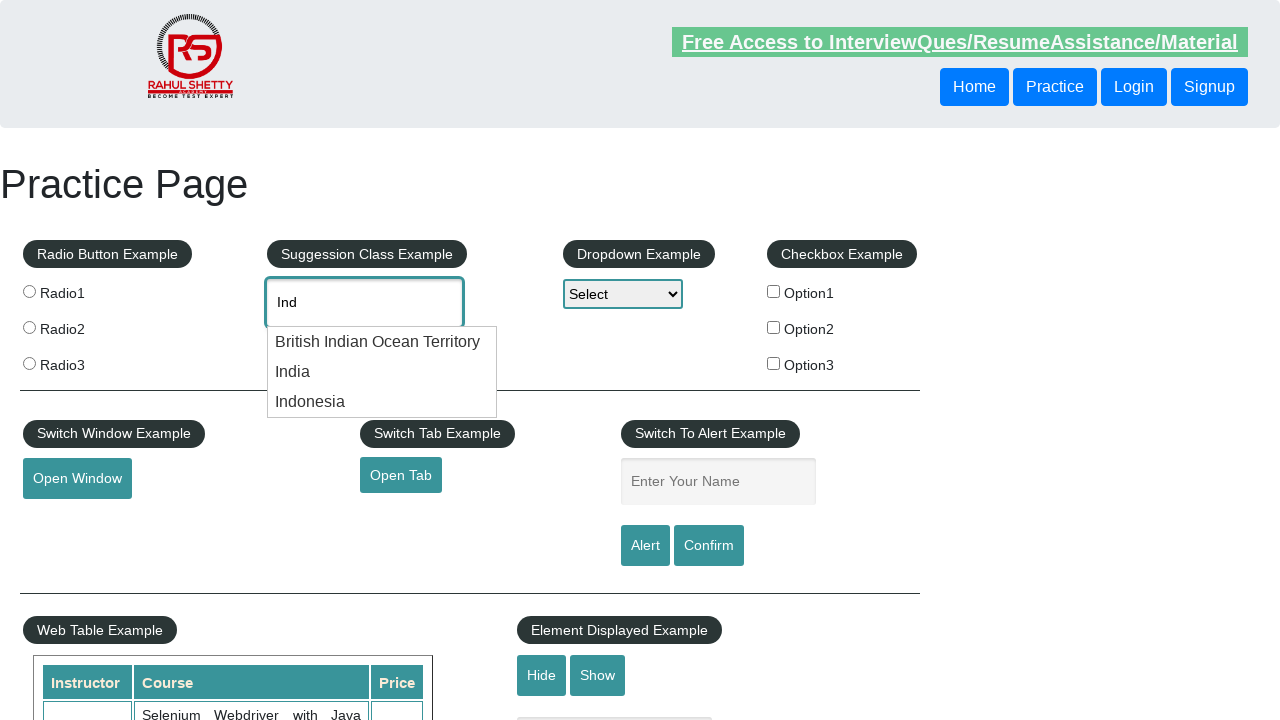

Pressed ArrowDown key to navigate to next suggestion (iteration 1/3) on input#autocomplete
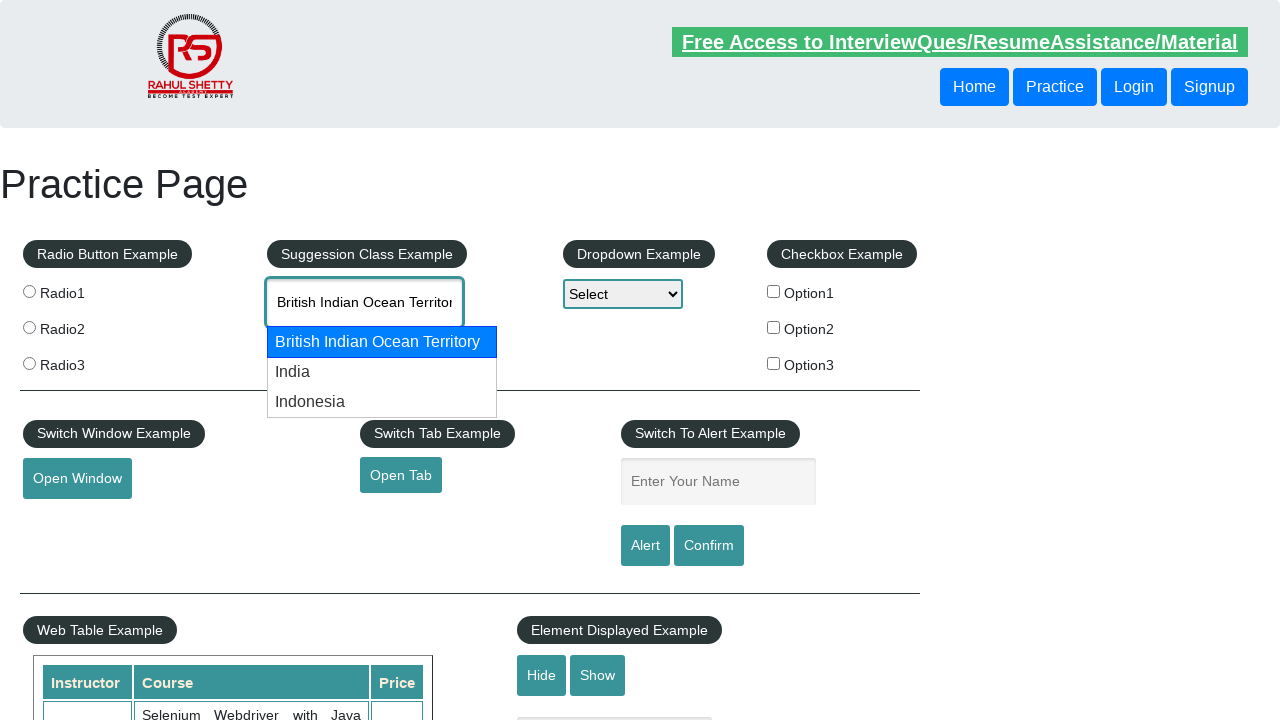

Pressed ArrowDown key to navigate to next suggestion (iteration 2/3) on input#autocomplete
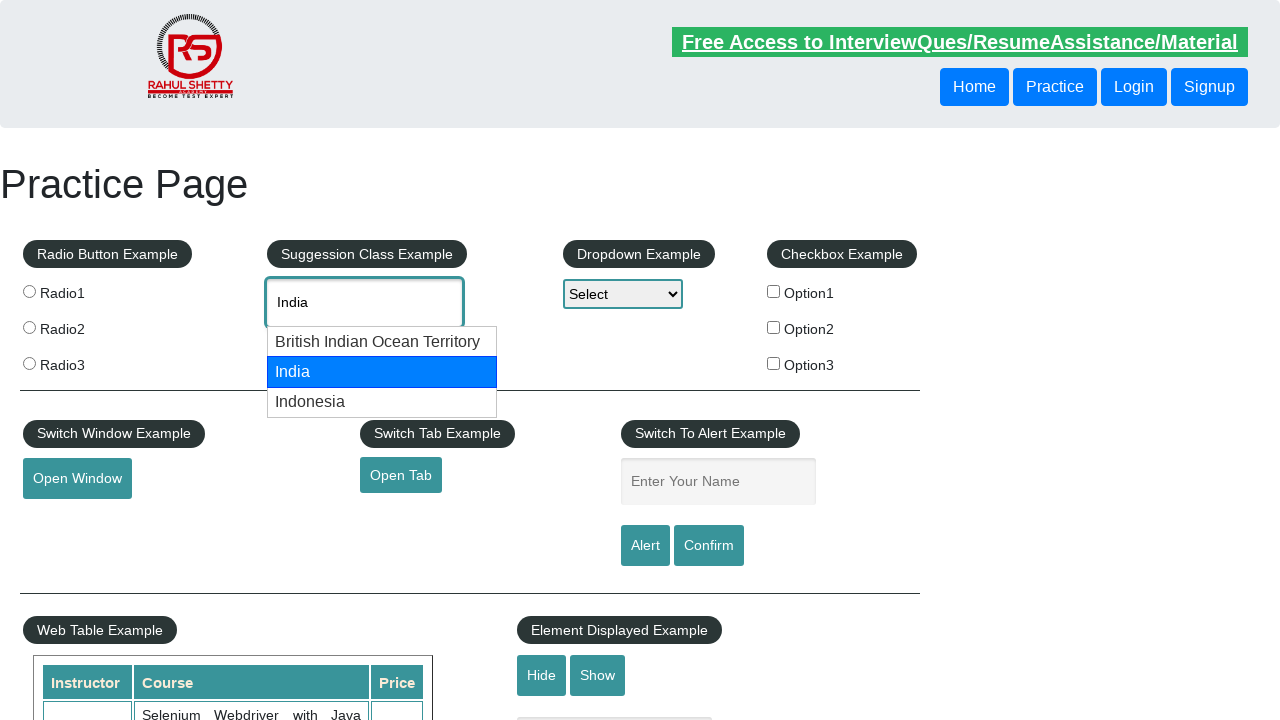

Pressed ArrowDown key to navigate to next suggestion (iteration 3/3) on input#autocomplete
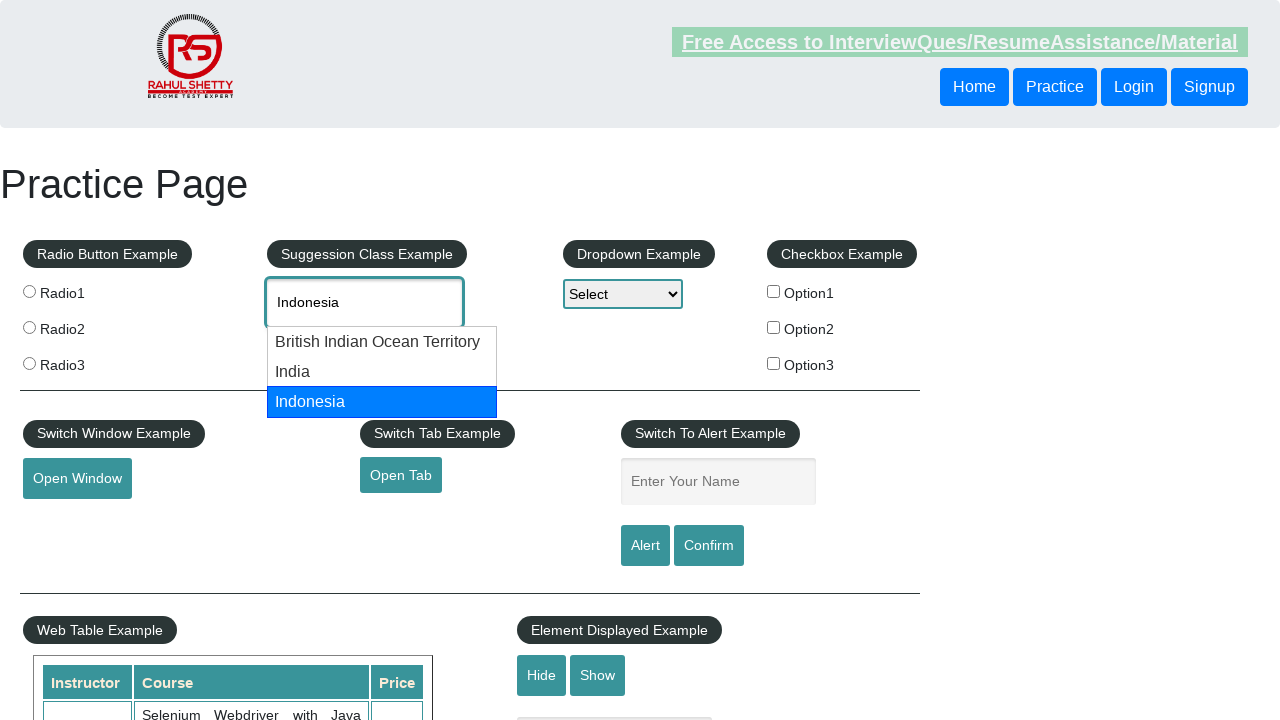

Pressed Enter to select the highlighted suggestion on input#autocomplete
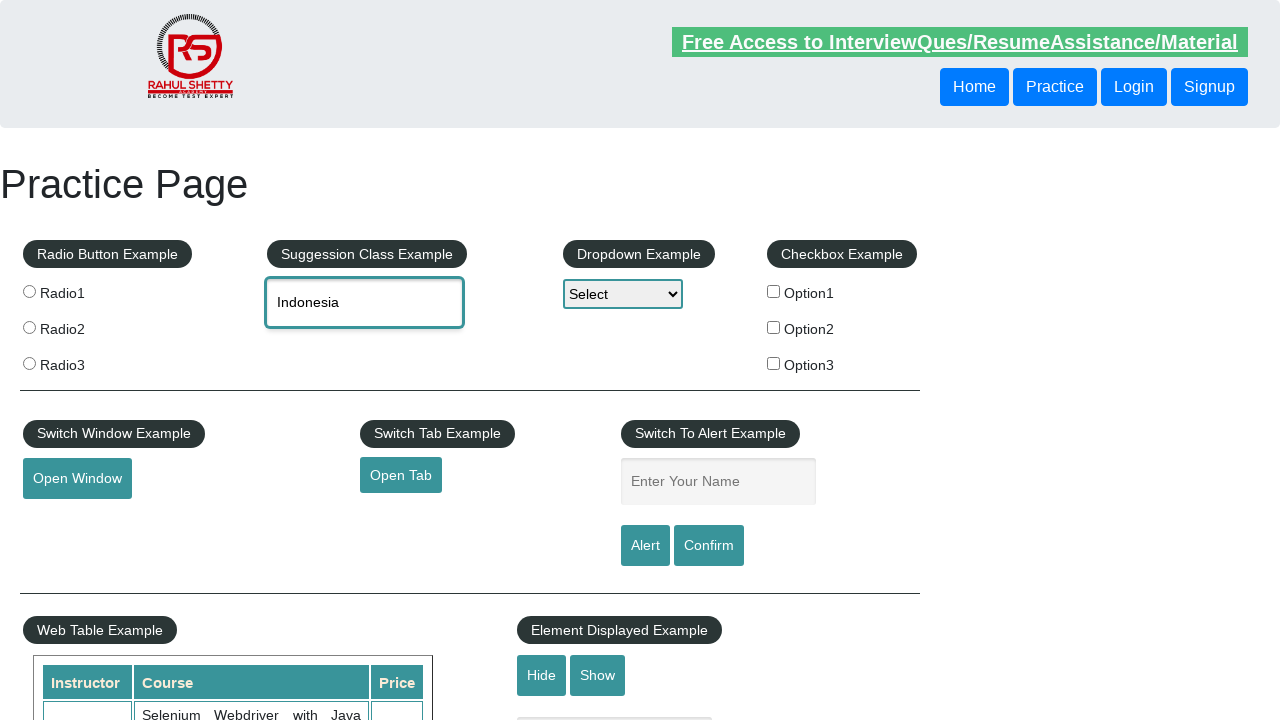

Waited 2 seconds for selection to be applied
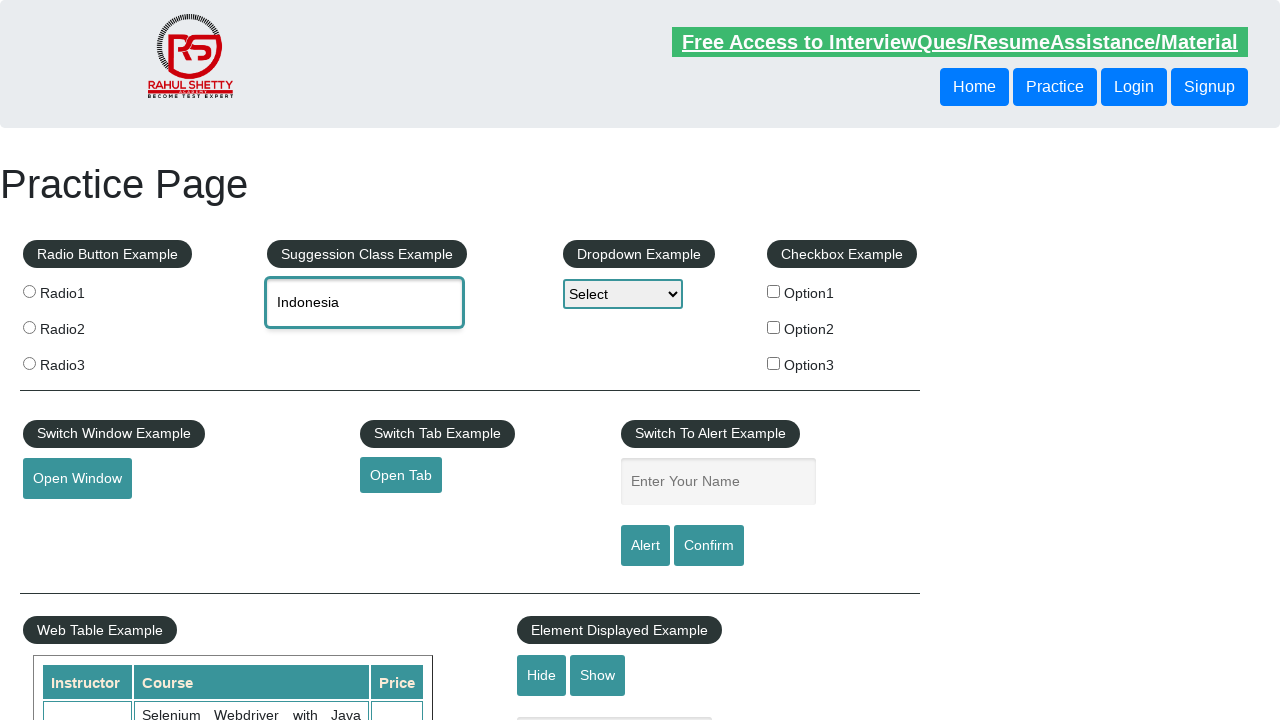

Retrieved selected value from autocomplete field: 'Indonesia'
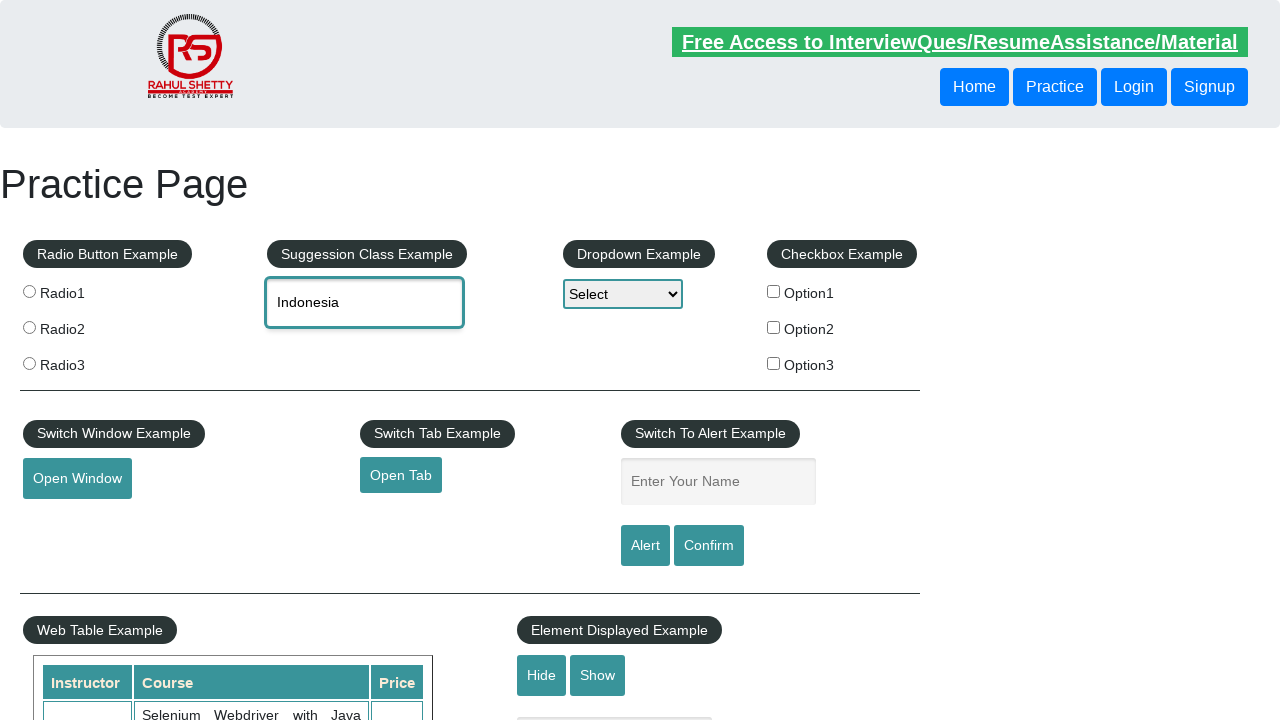

Test passed - 'Indonesia' was successfully selected
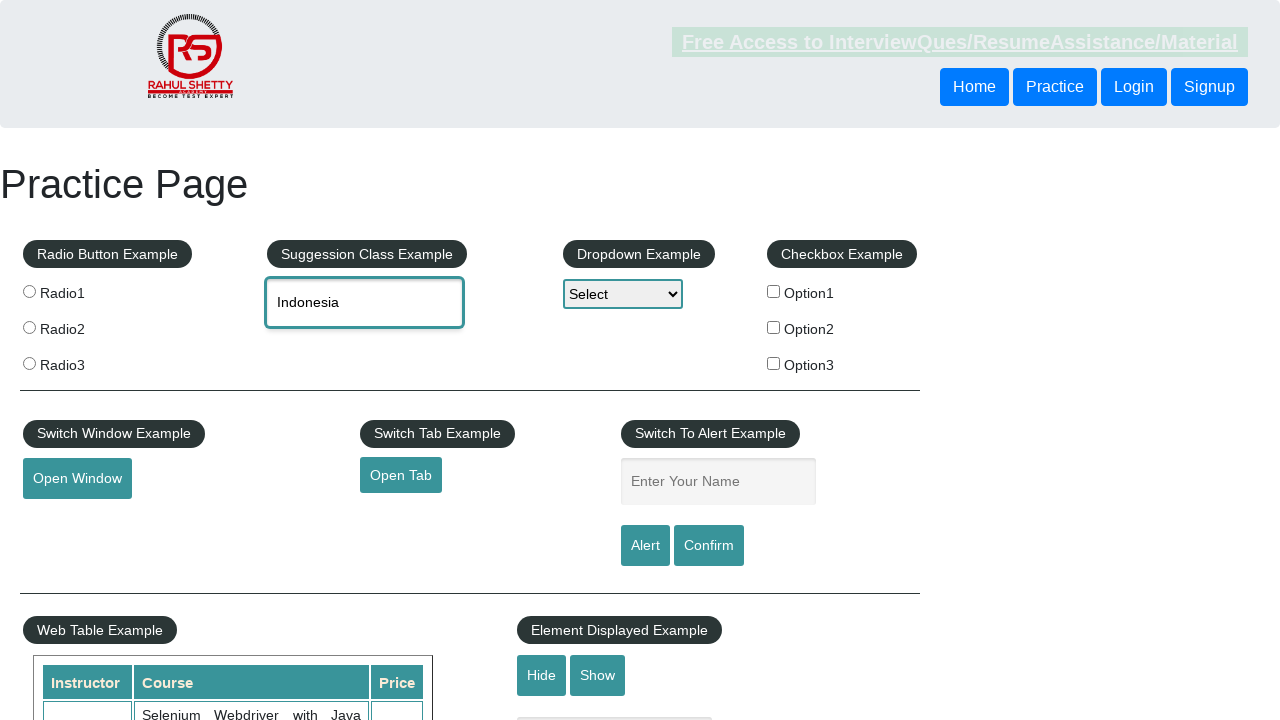

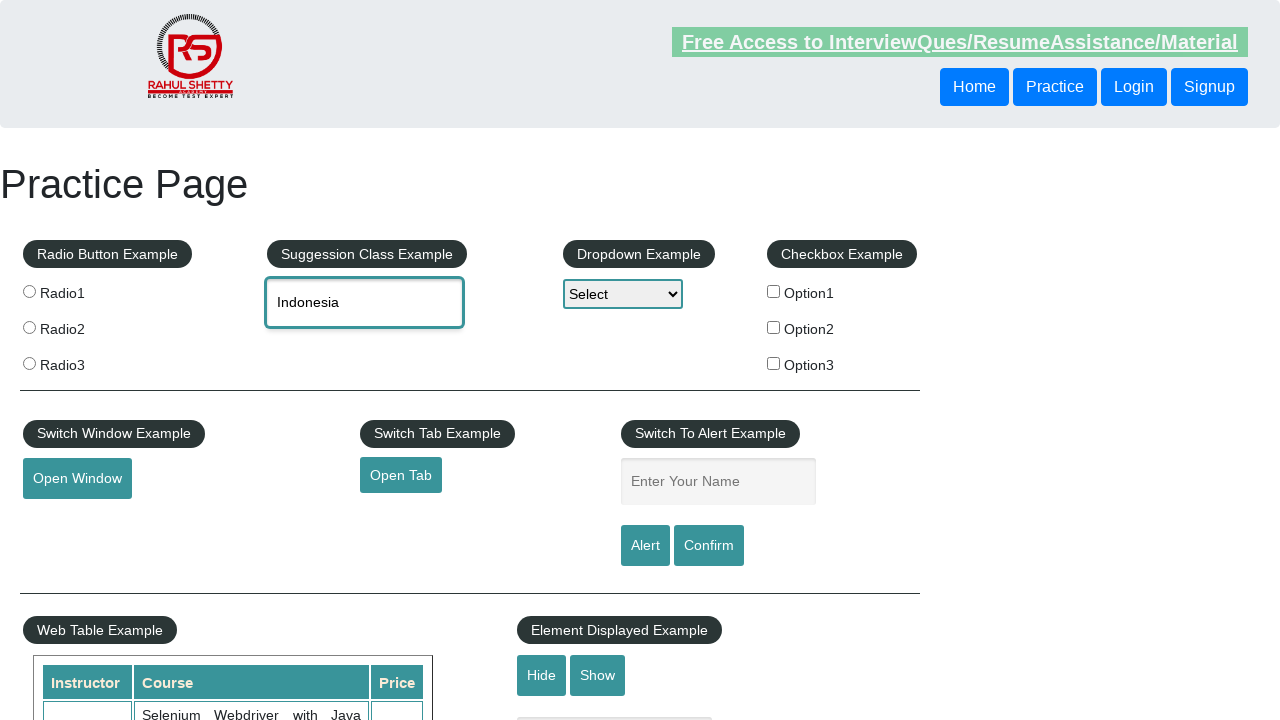